Tests keyboard actions including typing text, selecting all (Ctrl+A), copying (Ctrl+C), tabbing to next field, and pasting (Ctrl+V) on a text comparison tool

Starting URL: https://gotranscript.com/text-compare

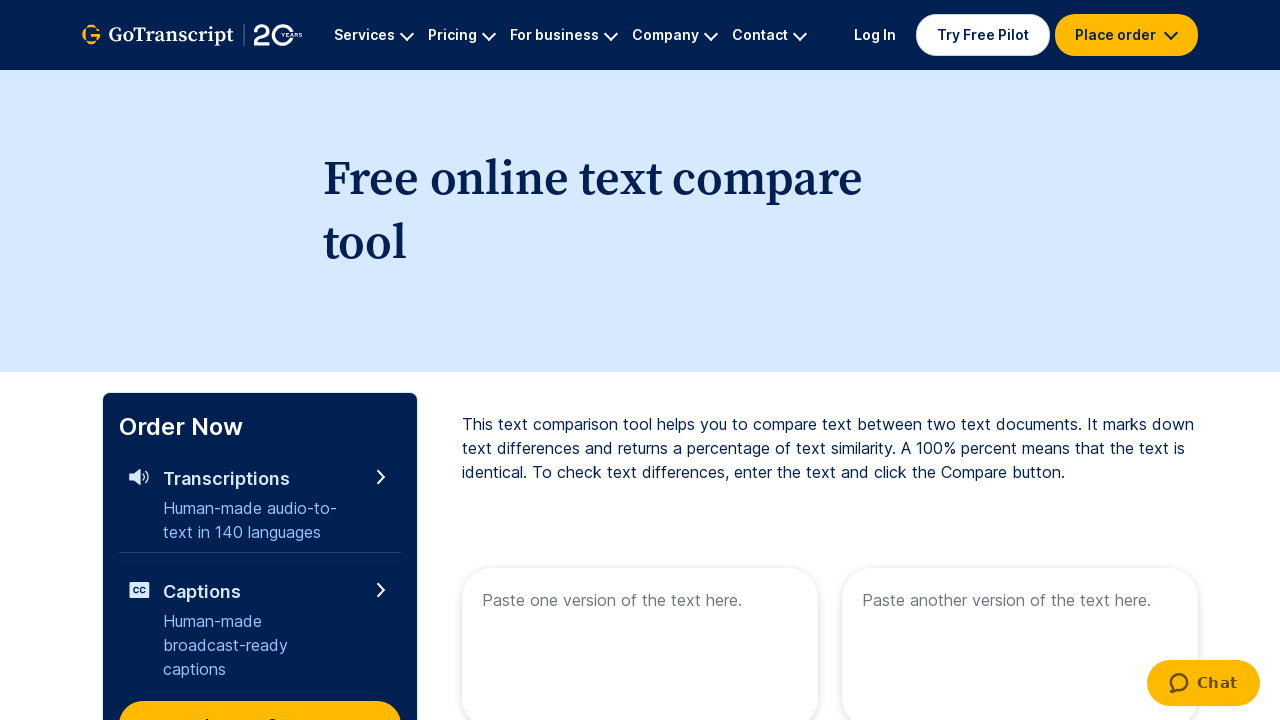

Typed 'welcome to automation' into the first text area on [name="text1"]
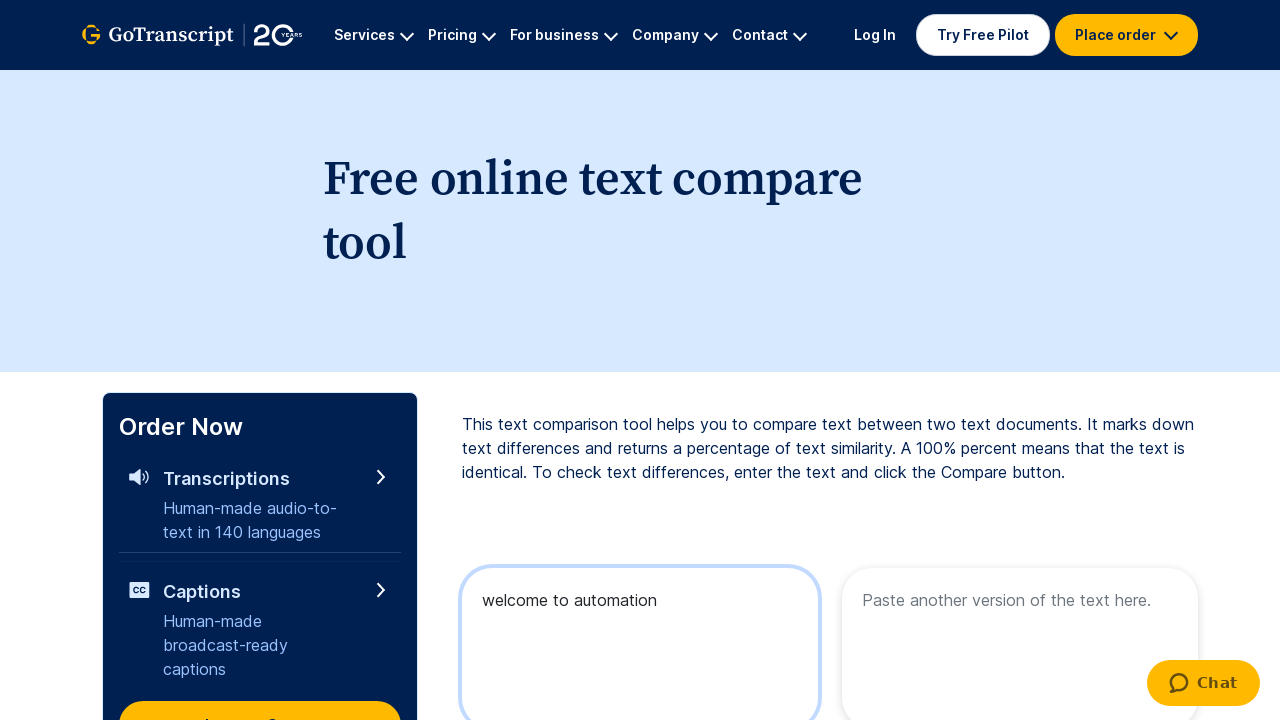

Selected all text with Ctrl+A
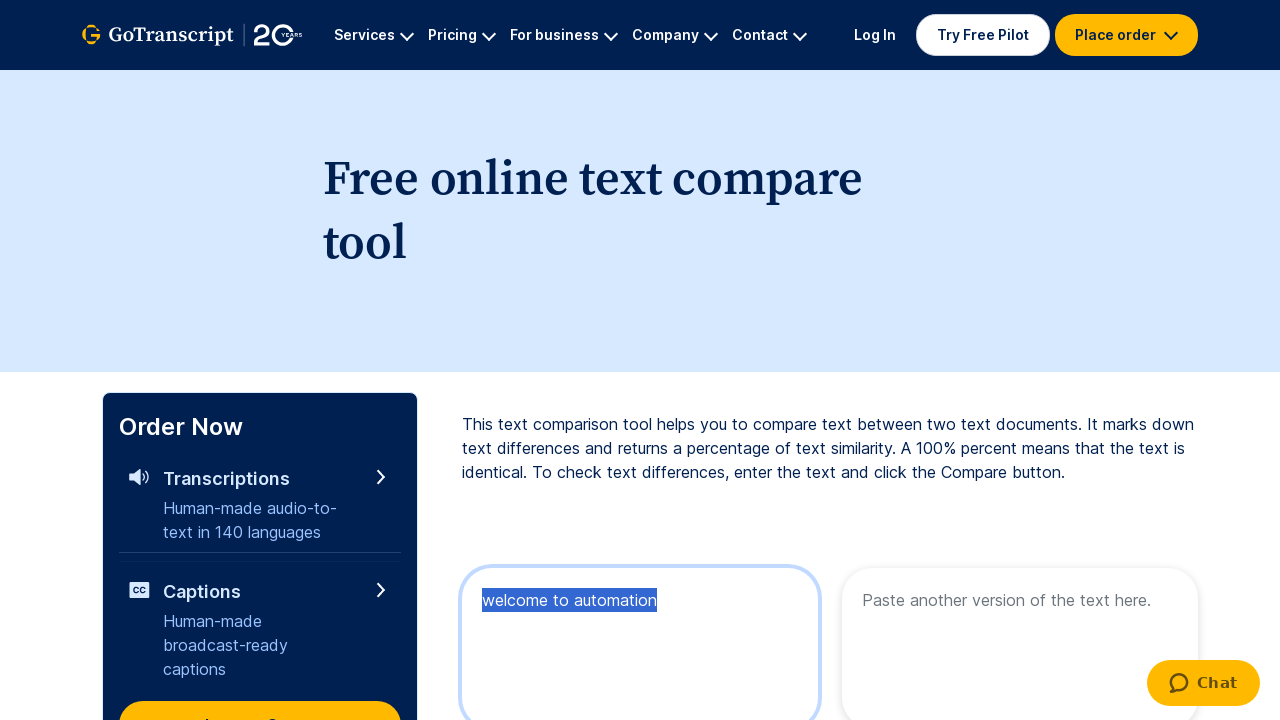

Copied selected text with Ctrl+C
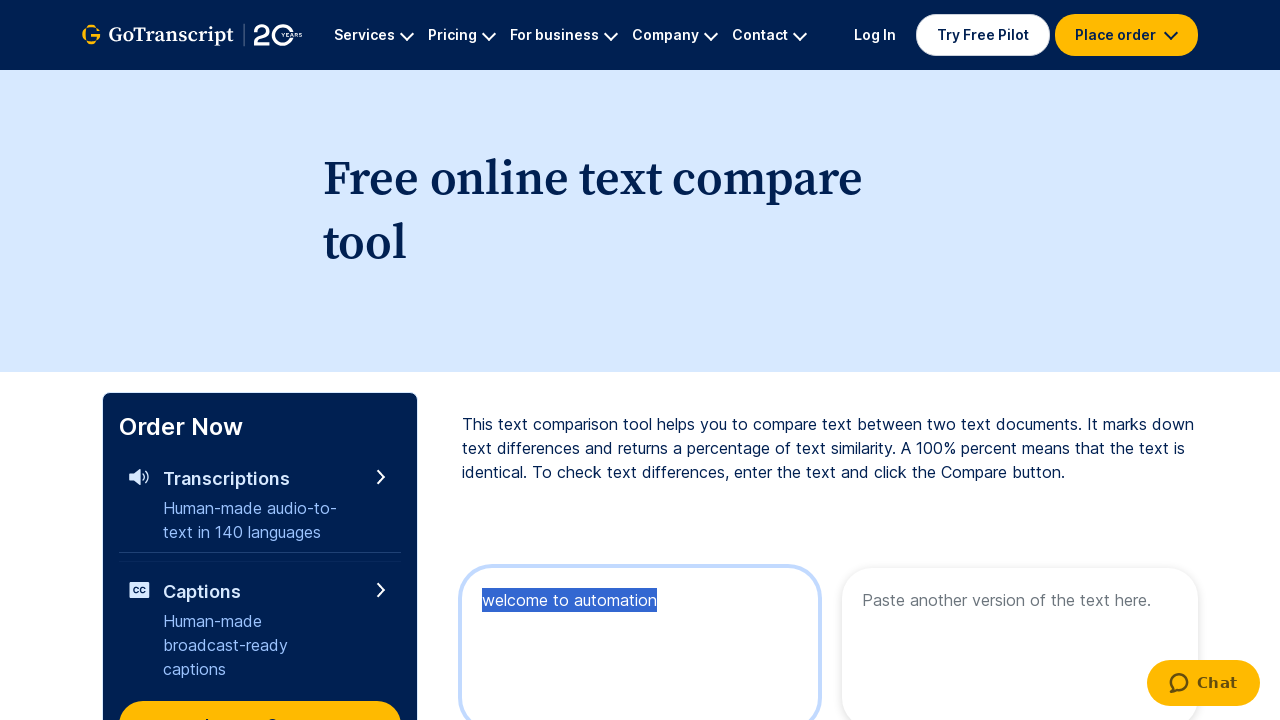

Pressed Tab to move to next field
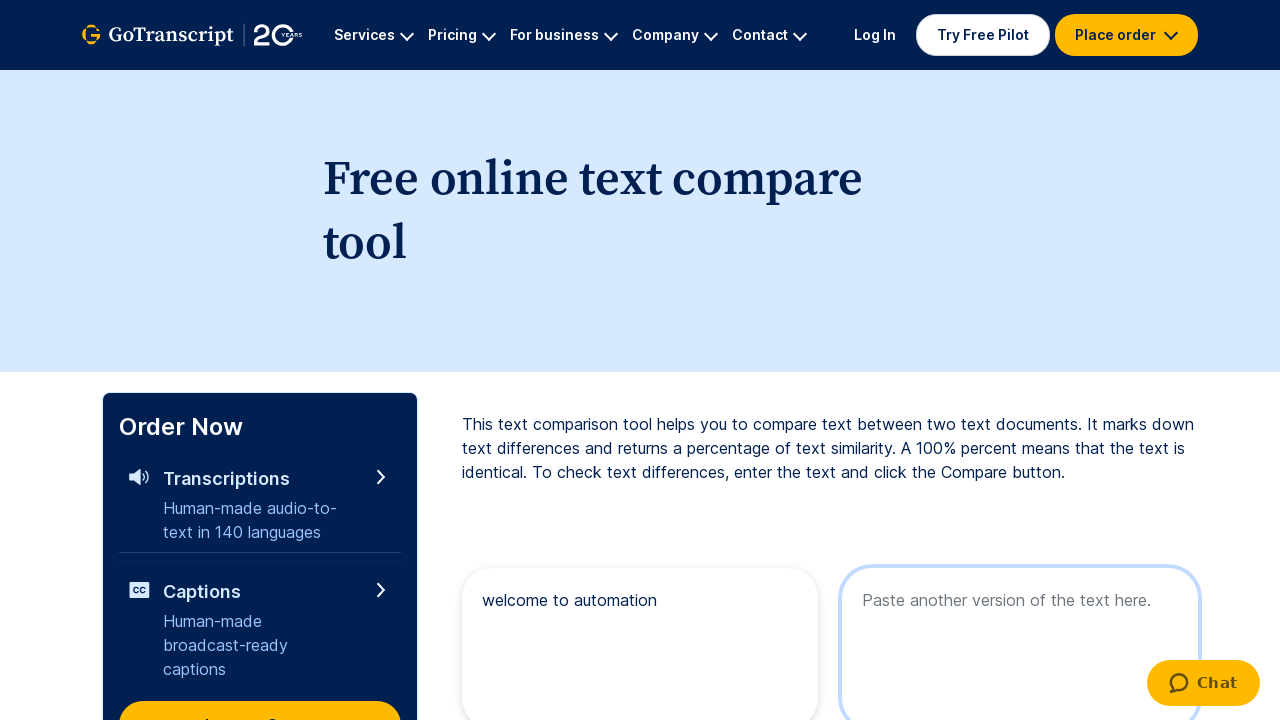

Pasted copied text with Ctrl+V
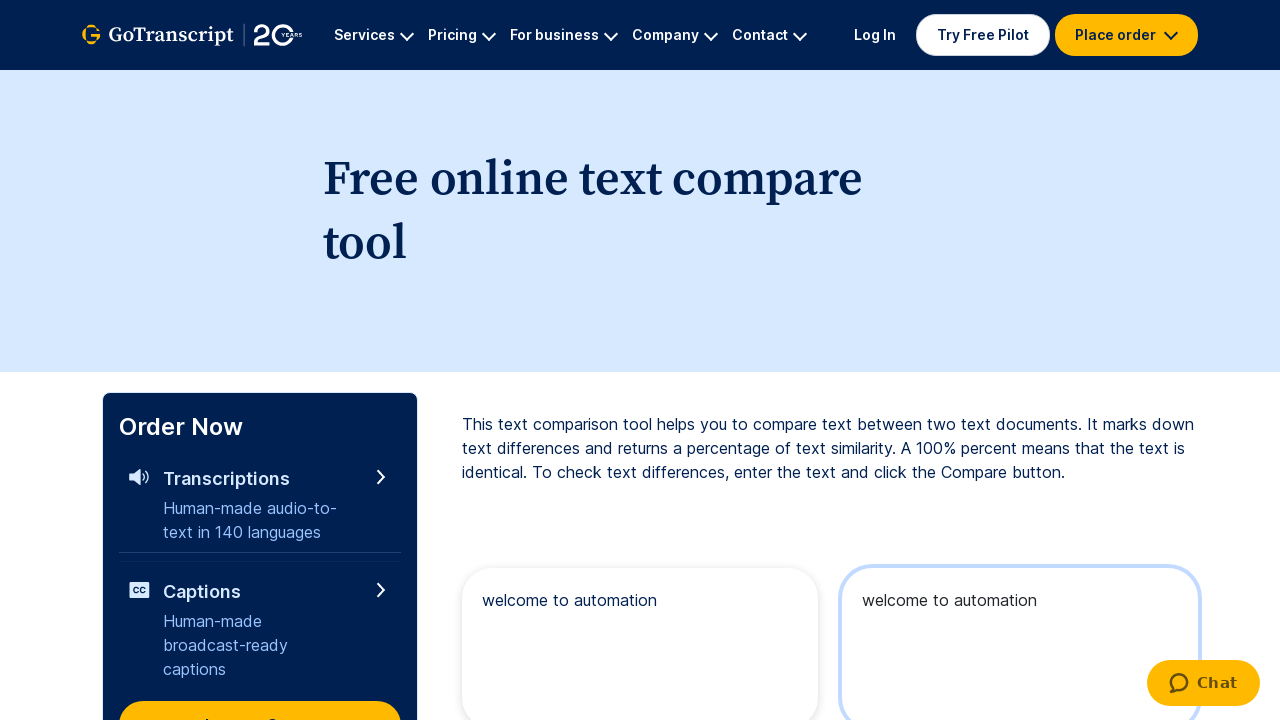

Waited for actions to complete
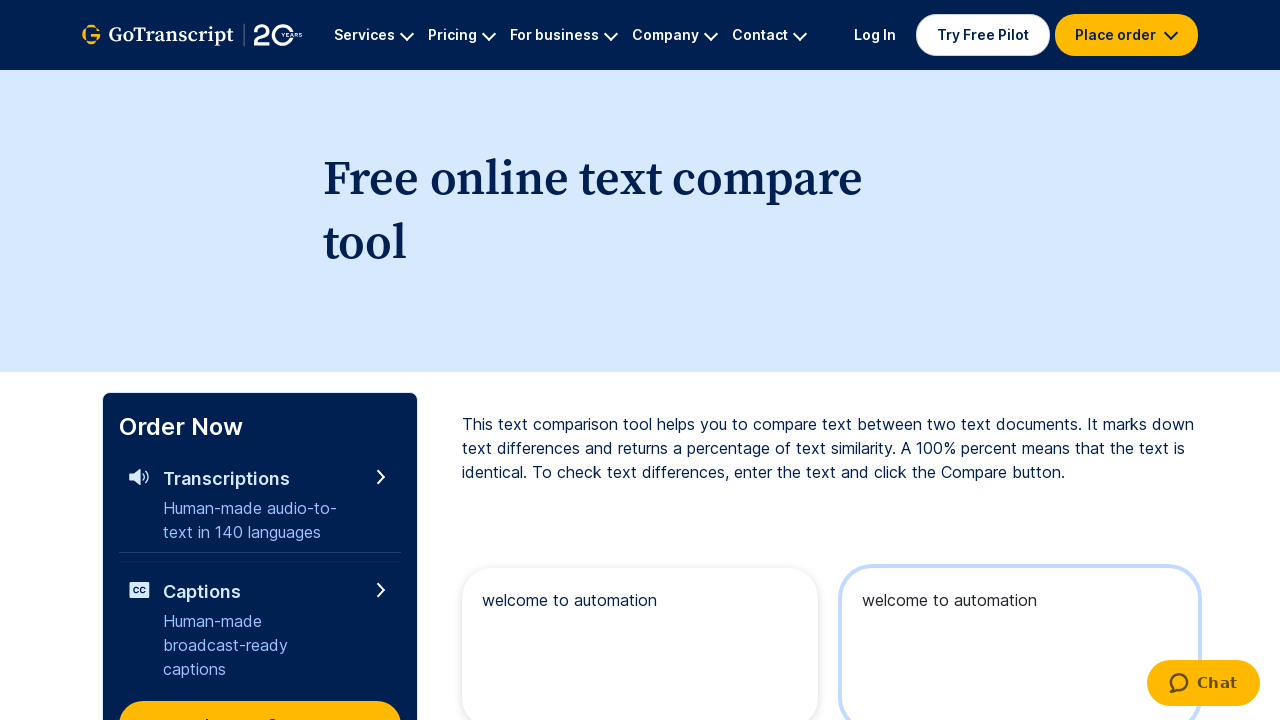

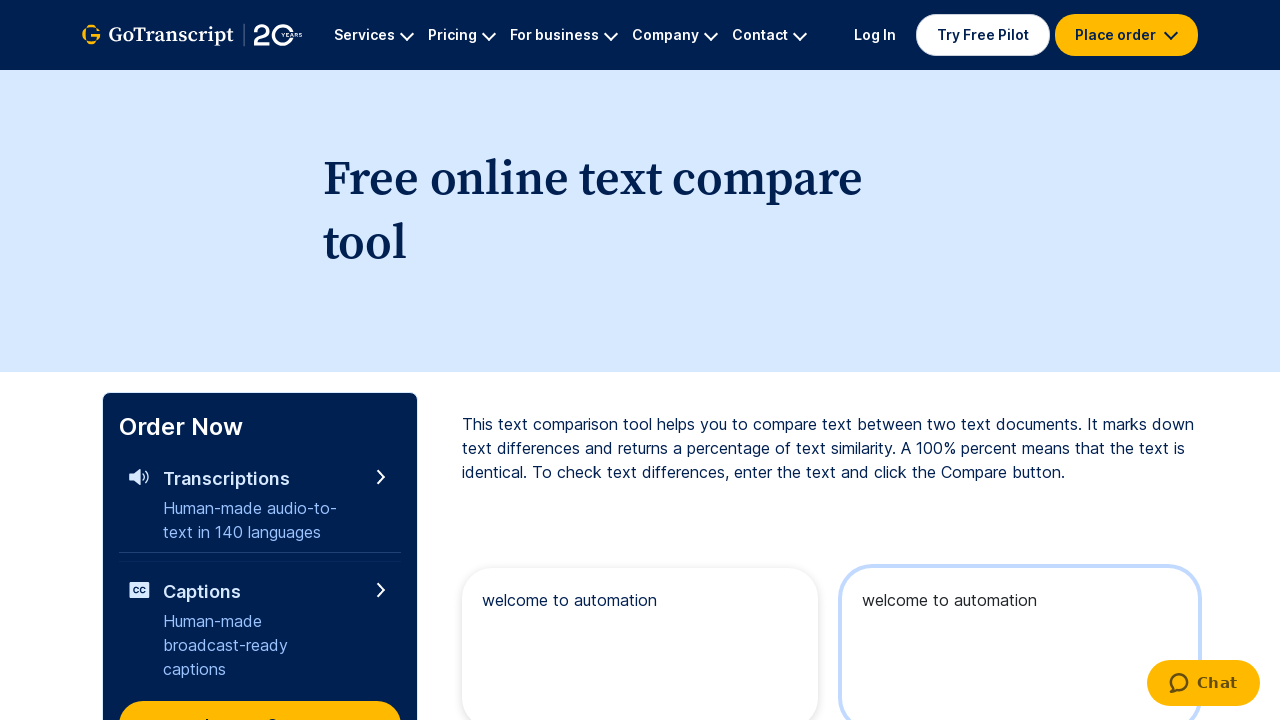